Tests the ability to highlight an element on a page by navigating to a large page and locating a specific element by its ID to visually verify the locator is correct.

Starting URL: https://the-internet.herokuapp.com/large

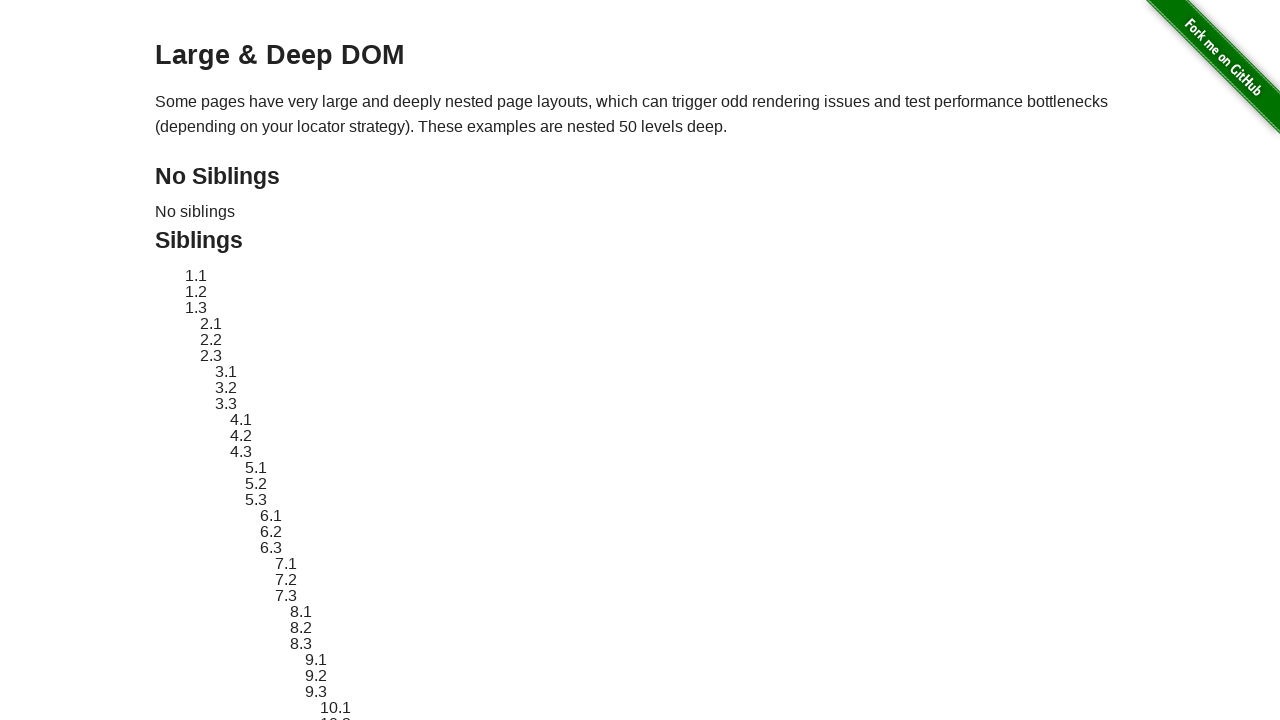

Waited for target element with ID 'sibling-2.3' to load
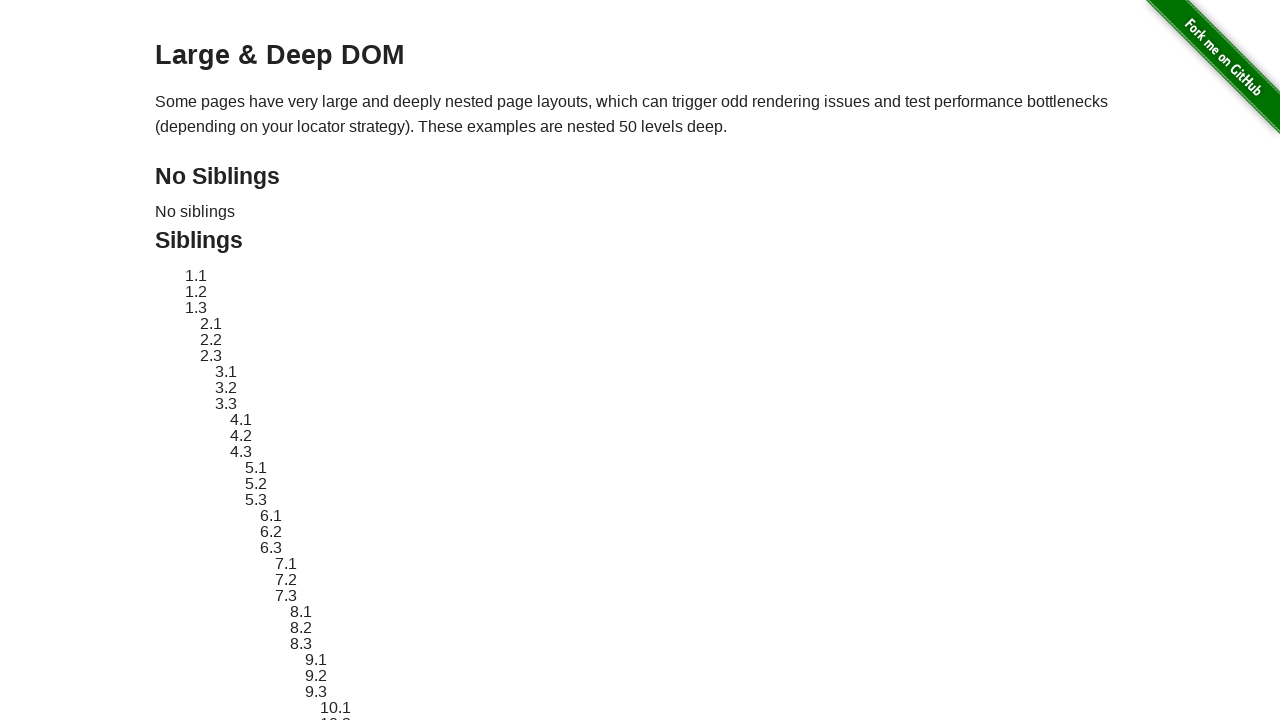

Located target element by ID selector
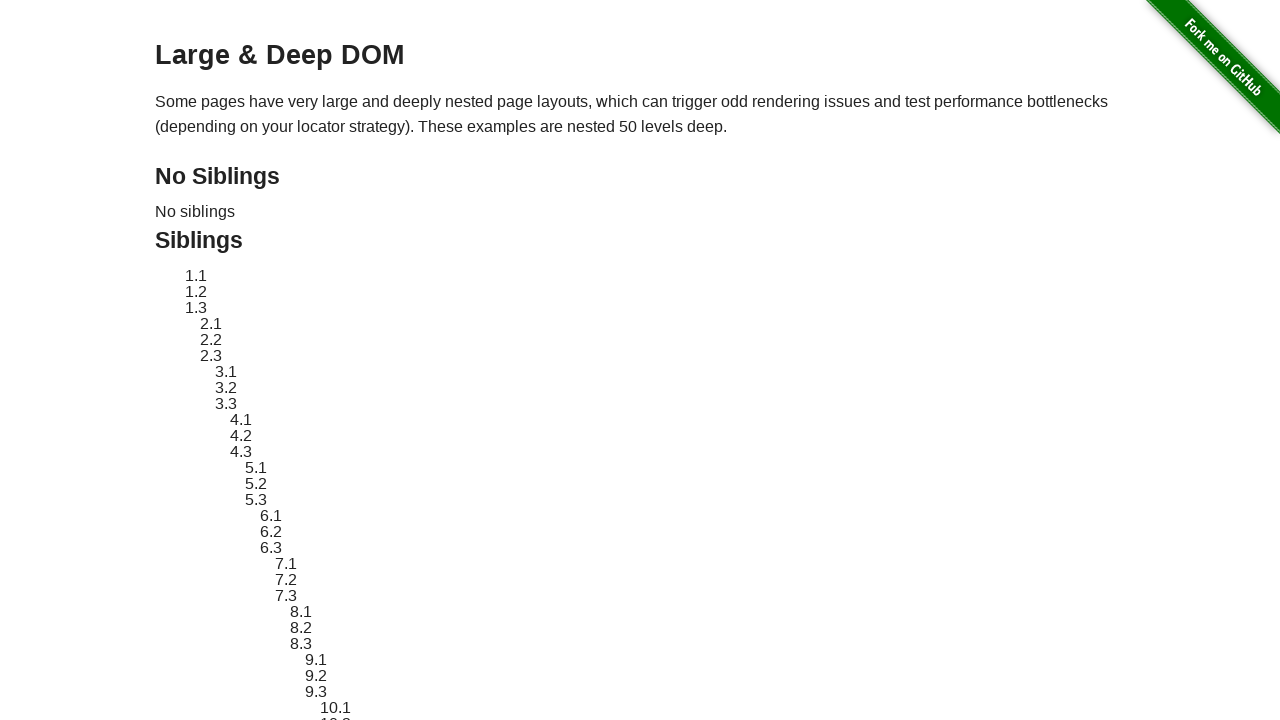

Retrieved original style attribute from target element
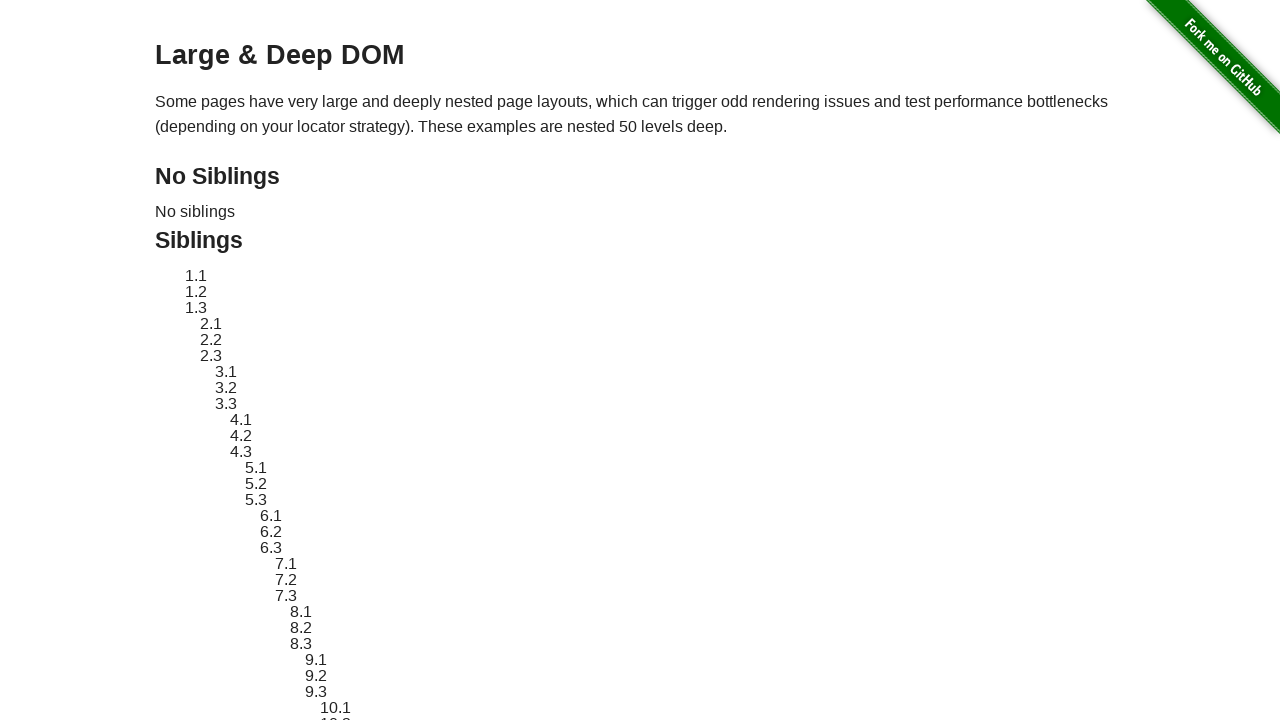

Applied red dashed border highlight style to target element
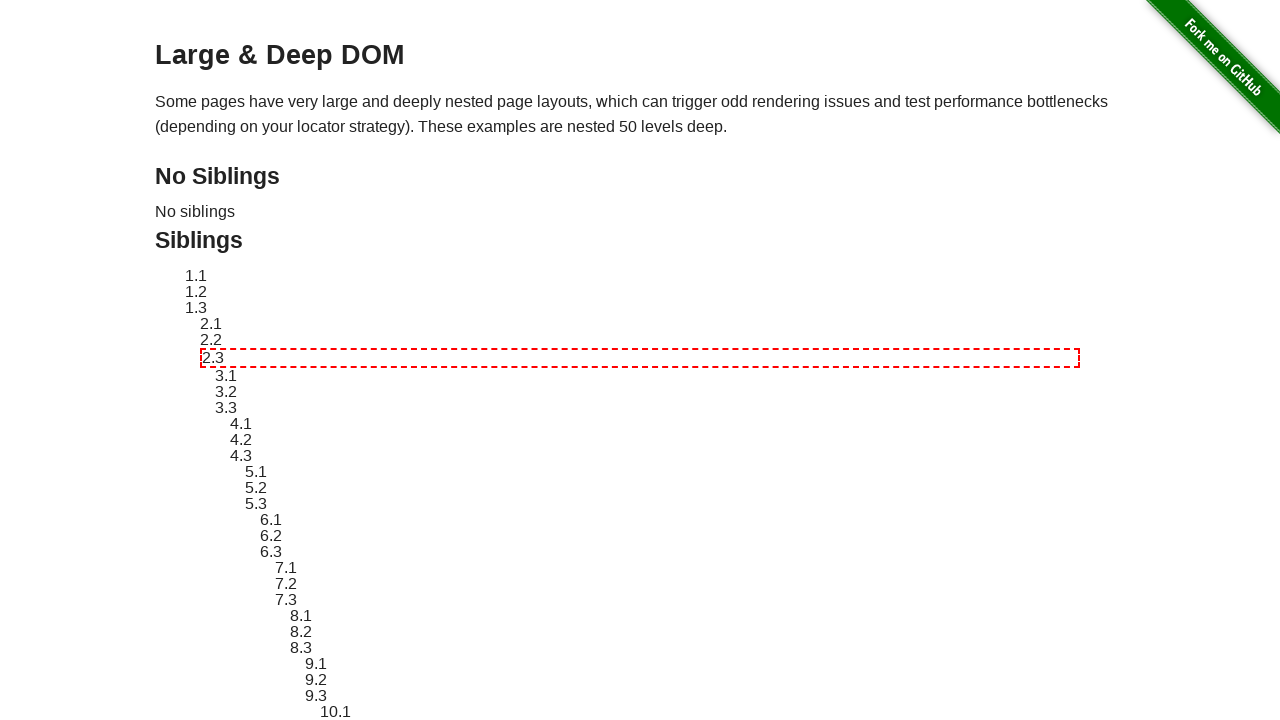

Waited 2 seconds to visually verify the highlight
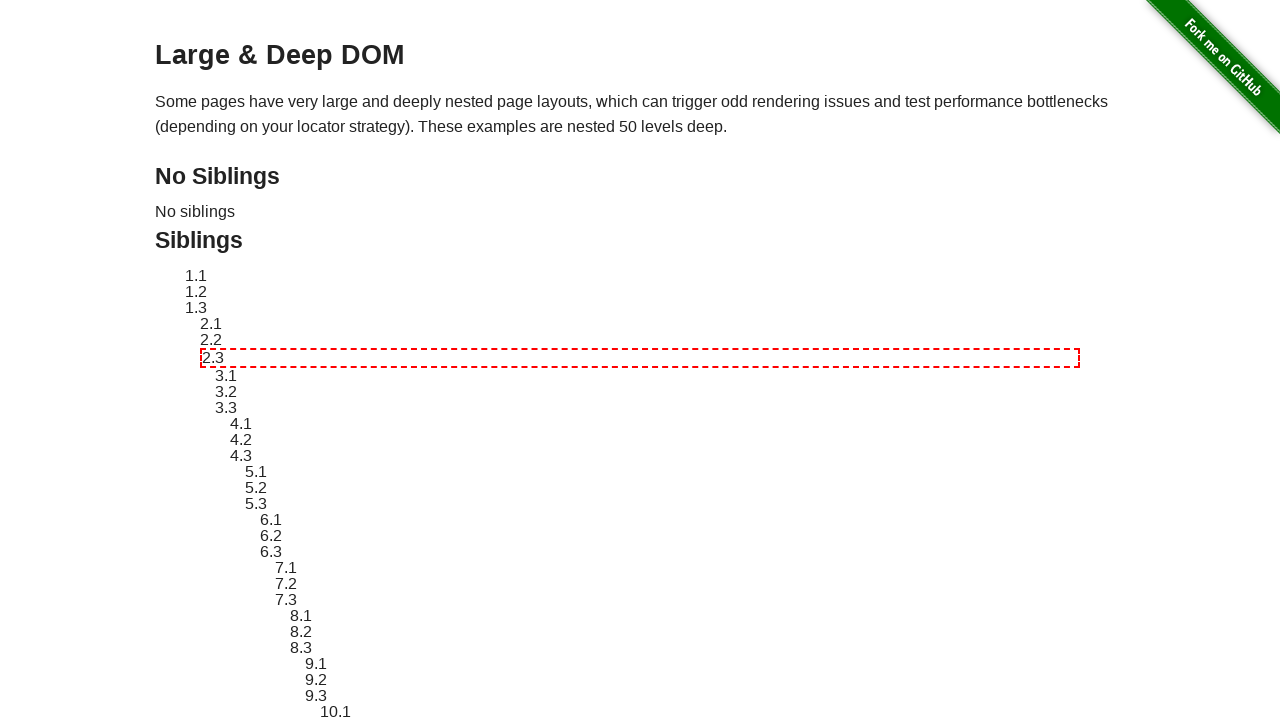

Reverted target element to original style
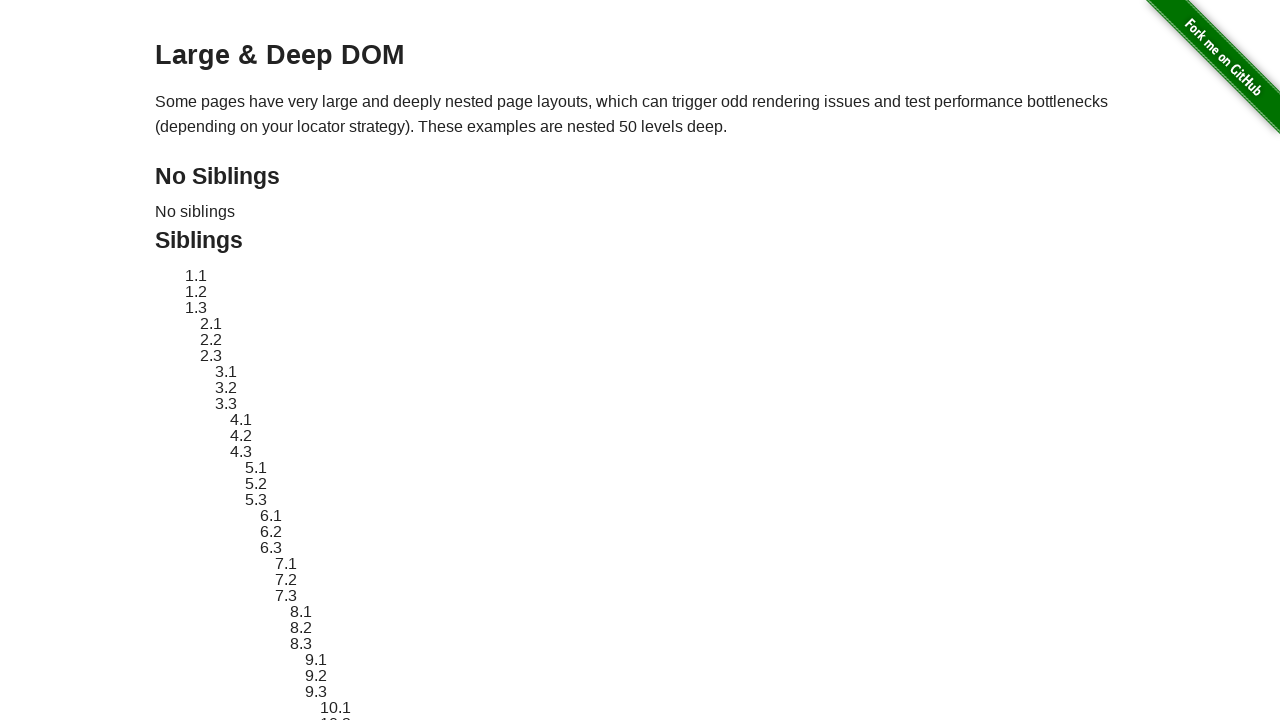

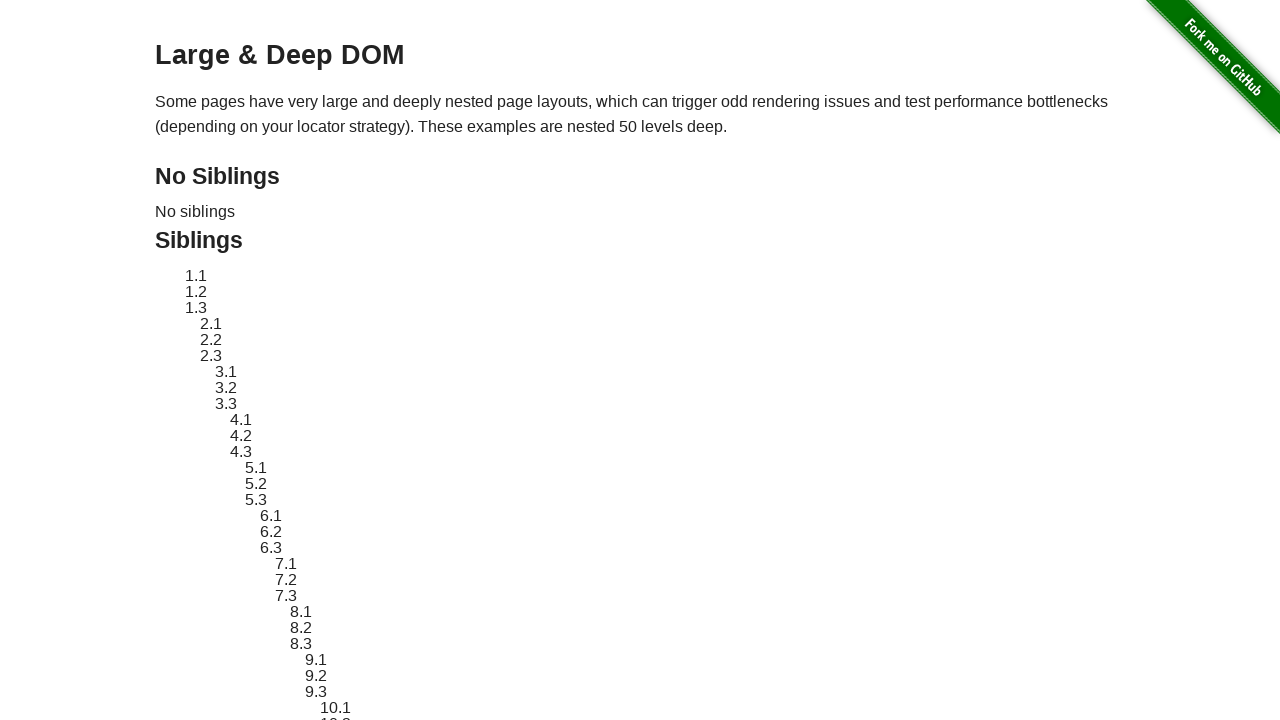